Verifies that the Seznam Email link is visible on the Seznam.cz homepage

Starting URL: https://www.seznam.cz

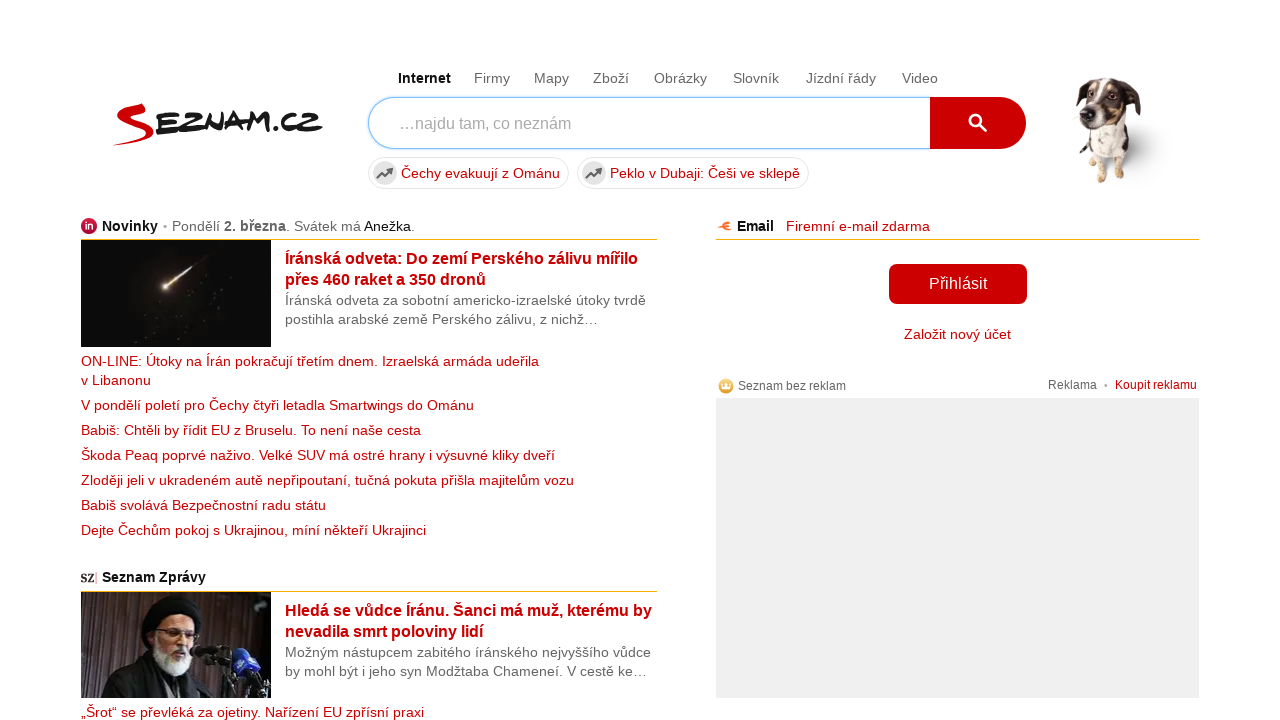

Located Seznam Email link element
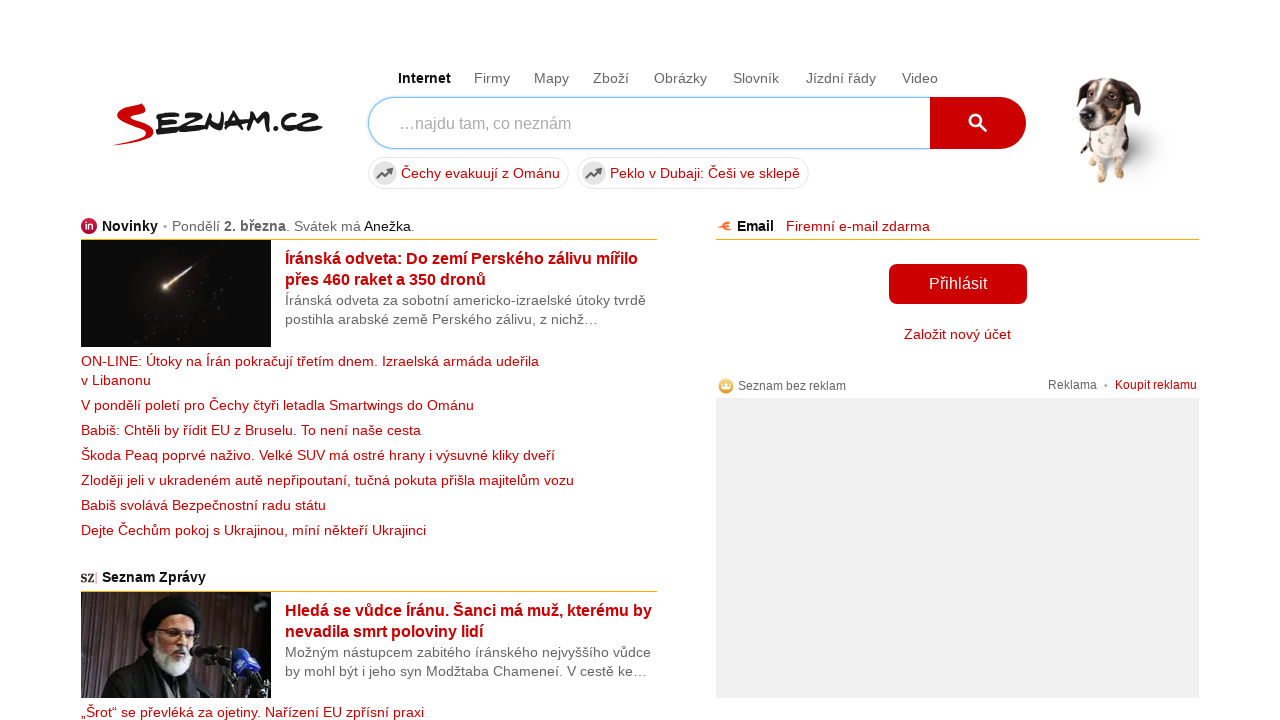

Waited for Seznam Email link to become visible
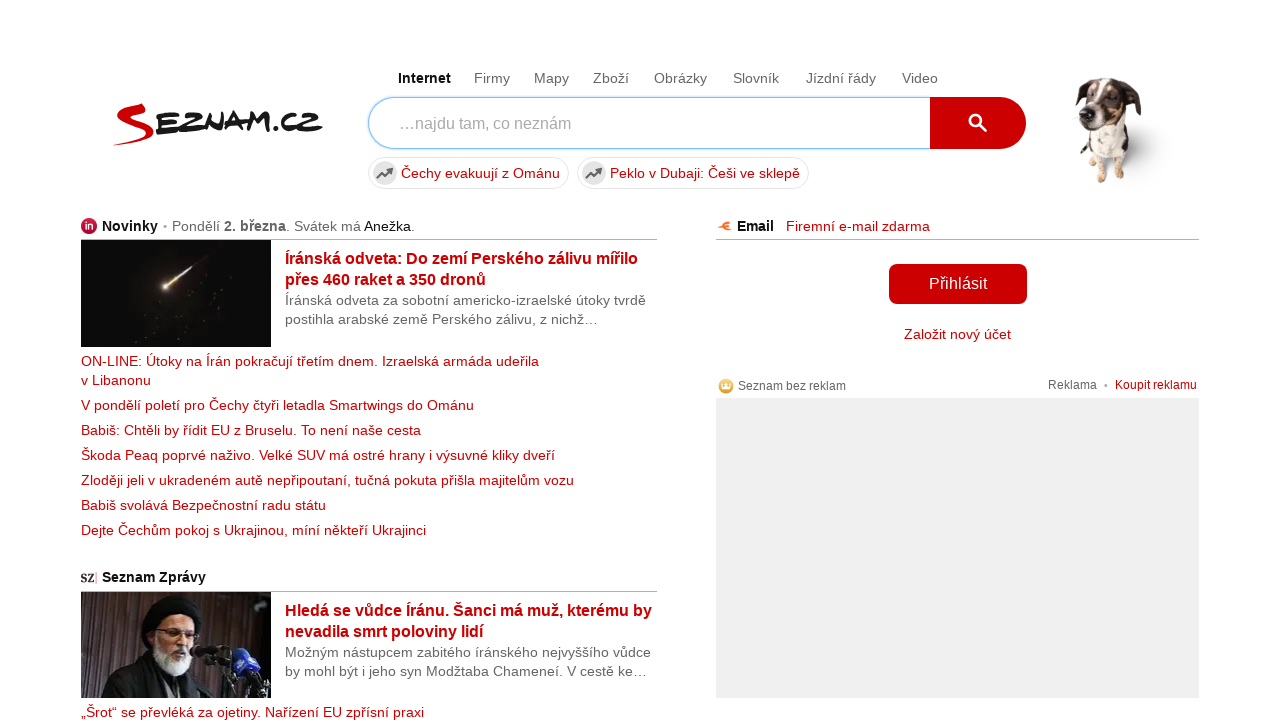

Verified that Seznam Email link is visible
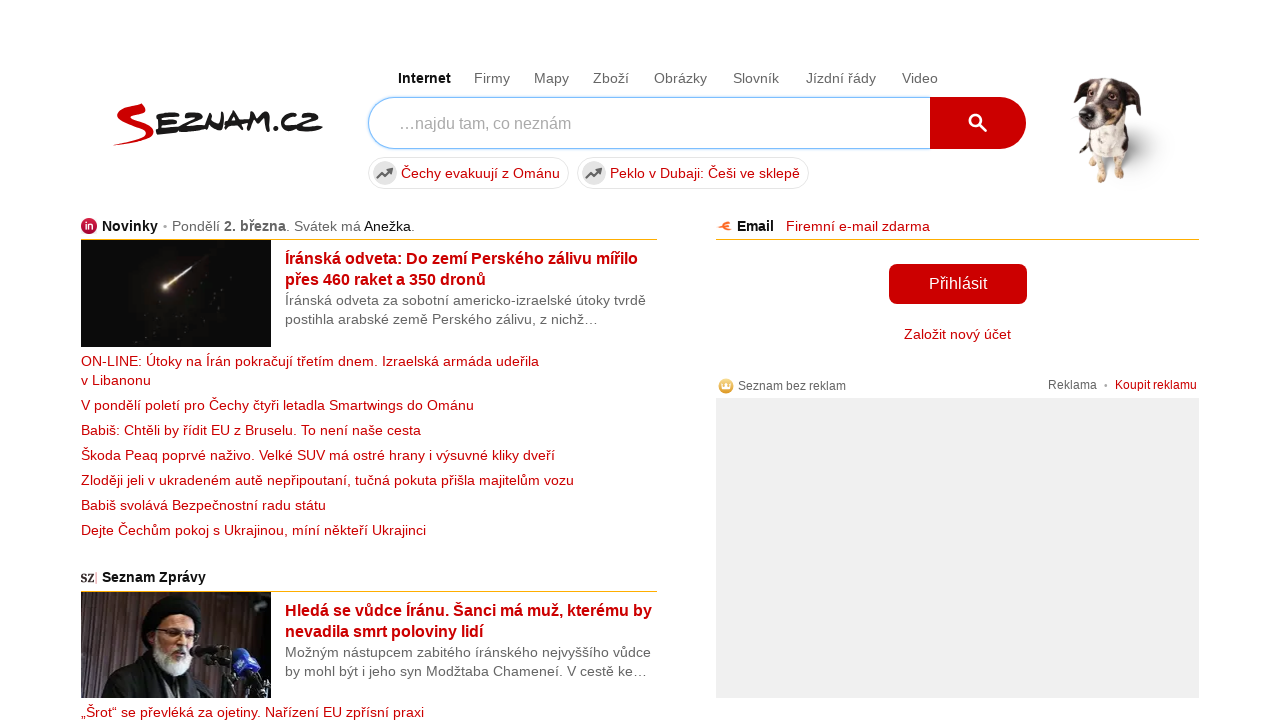

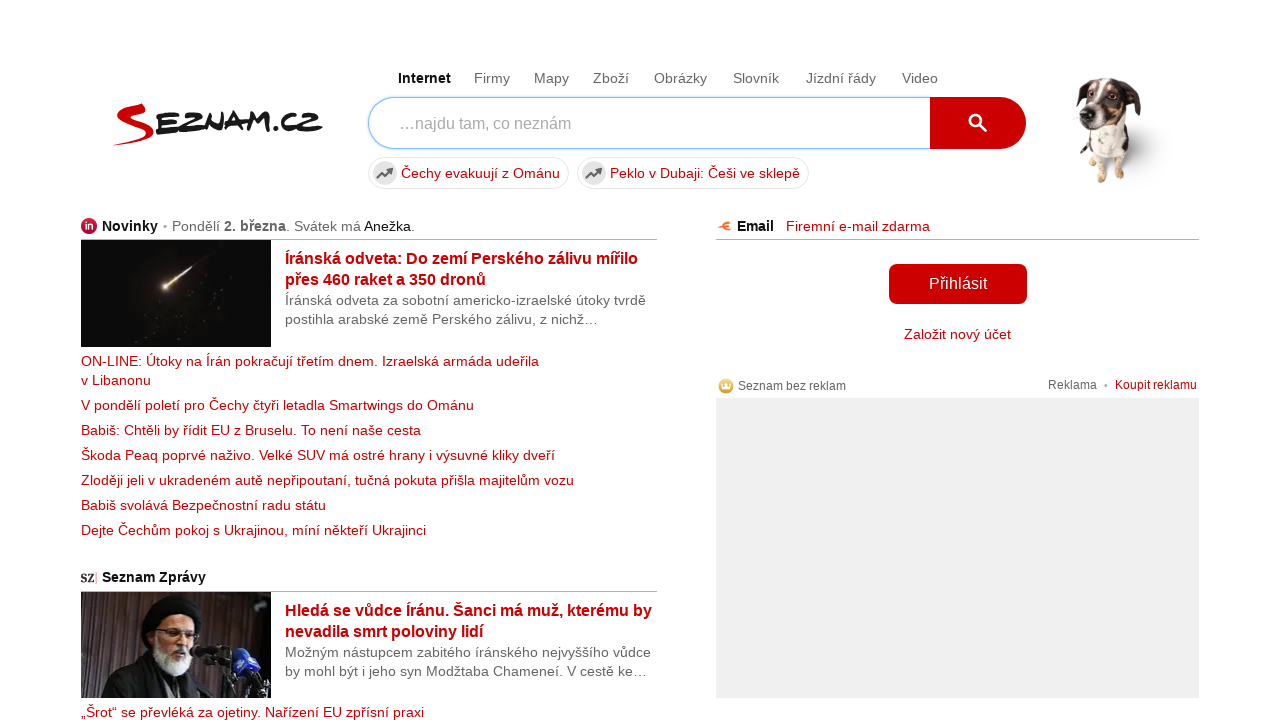